Tests navigation from the Playwright homepage to the Get Started page by clicking the Get Started link and verifying the Installation heading is visible

Starting URL: https://playwright.dev

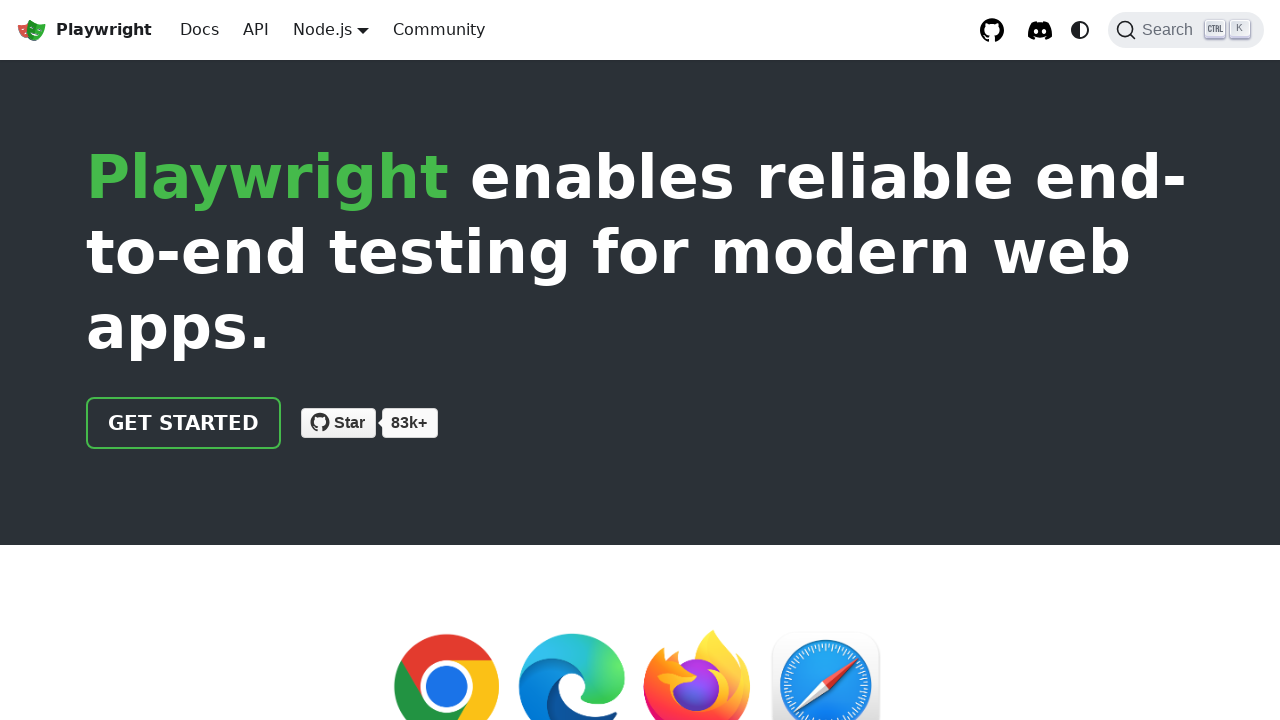

Clicked the 'Get Started' link on Playwright homepage at (184, 423) on a:has-text('Get started')
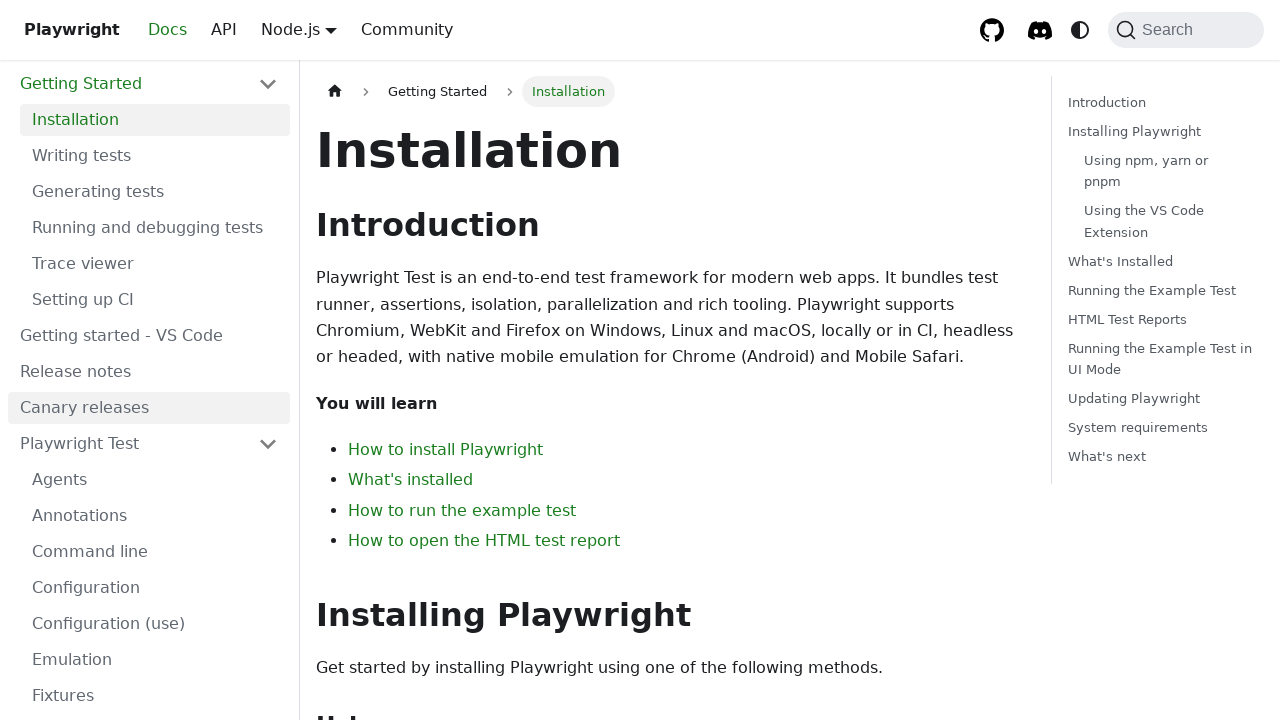

Waited for Get Started page to load completely
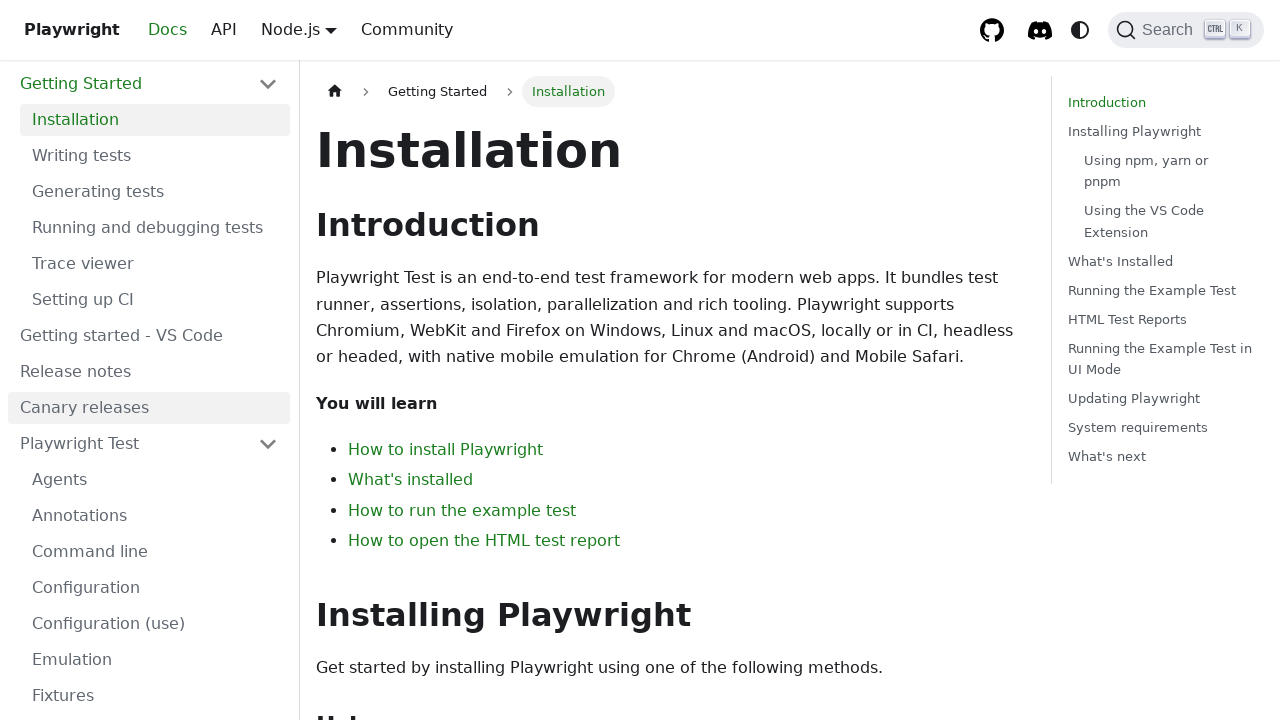

Verified Installation heading is visible on Get Started page
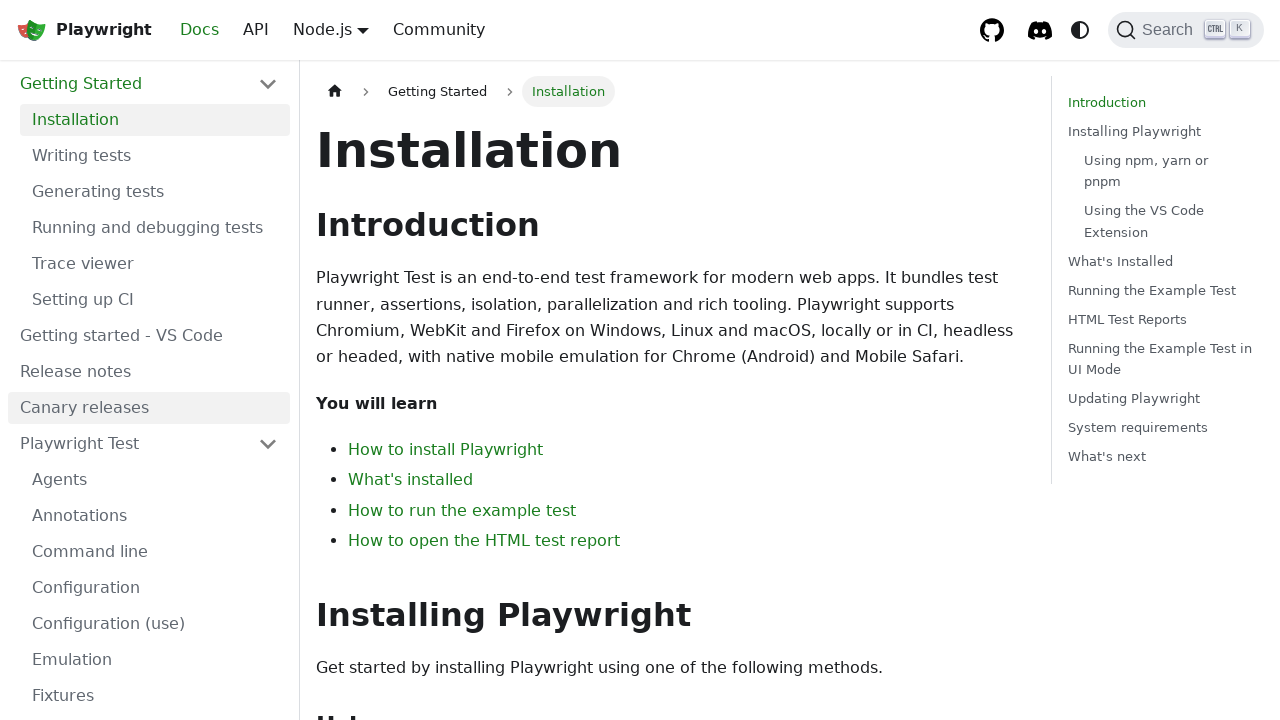

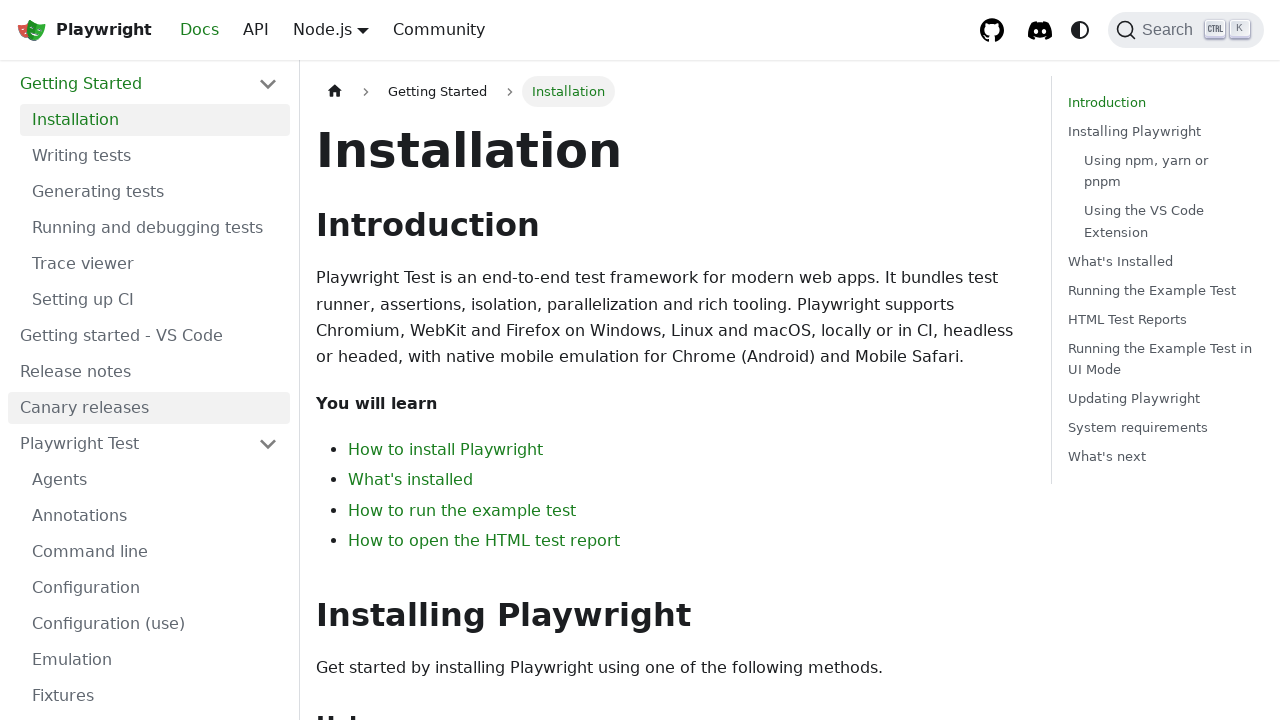